Tests the Zappos homepage search functionality by entering "Green Shoes" in the search box and submitting the search form.

Starting URL: https://www.zappos.com

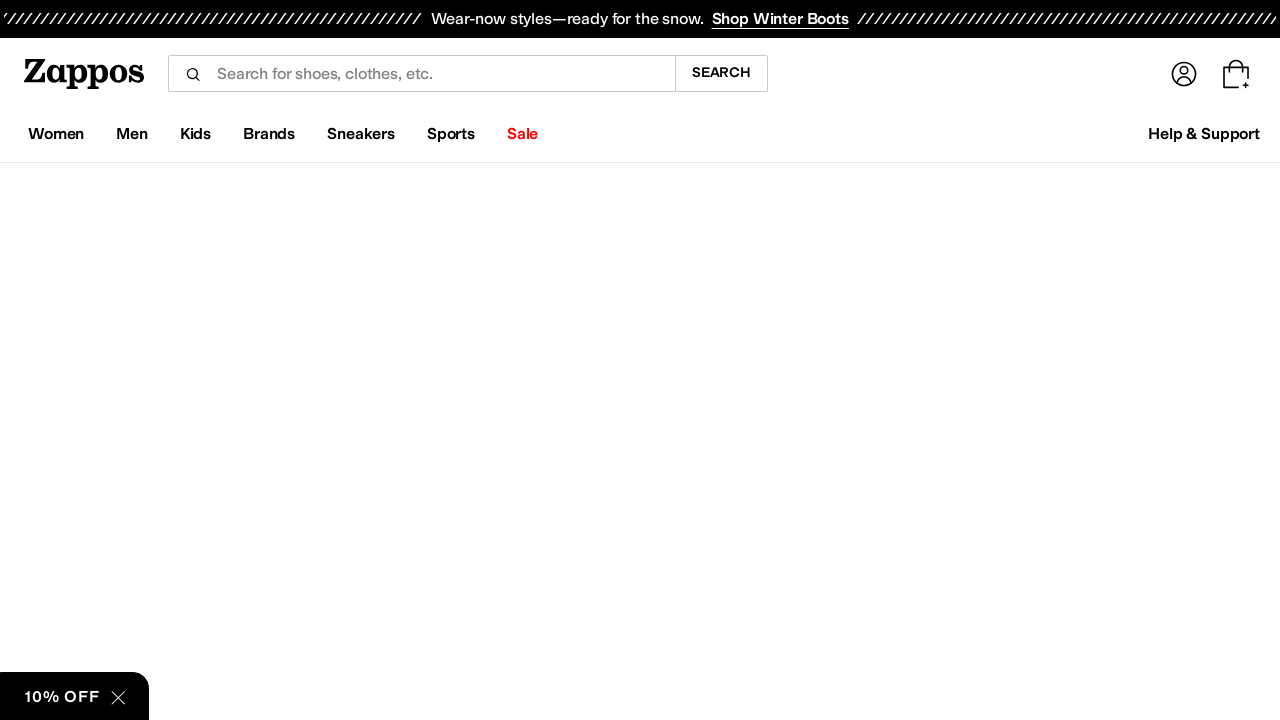

Filled search box with 'Green Shoes' on input[name='term']
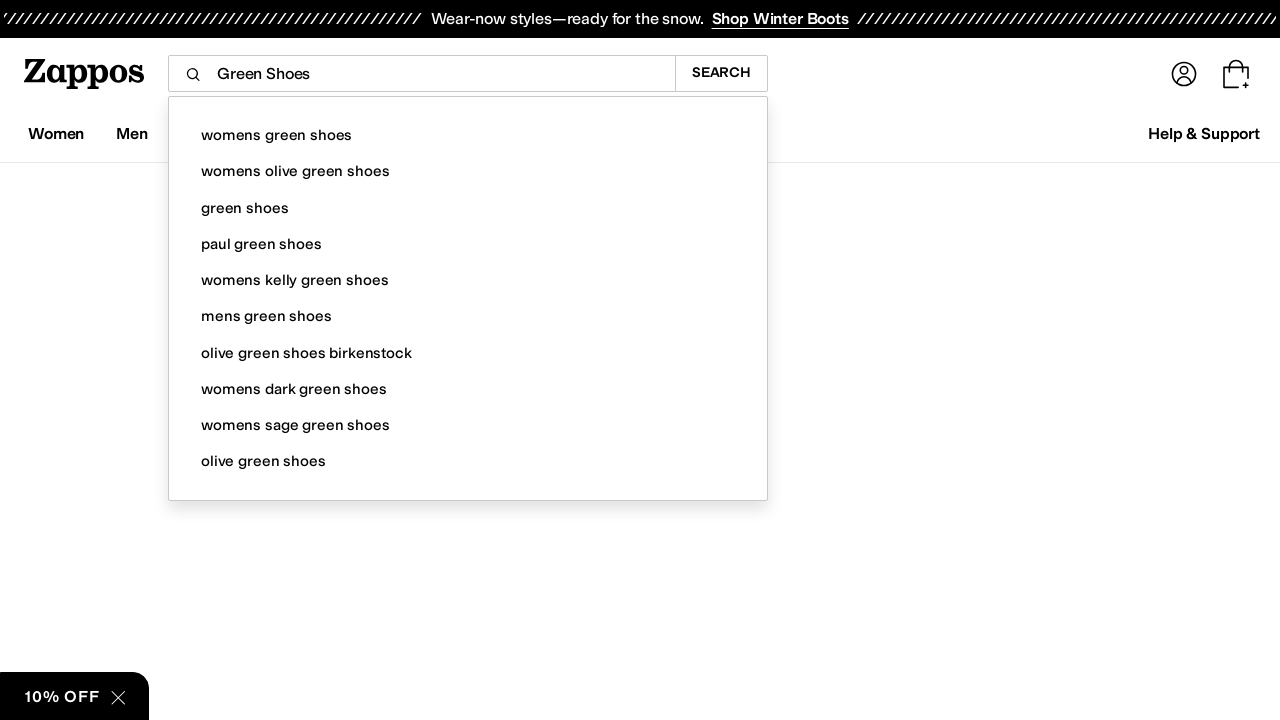

Pressed Enter to submit the search form on input[name='term']
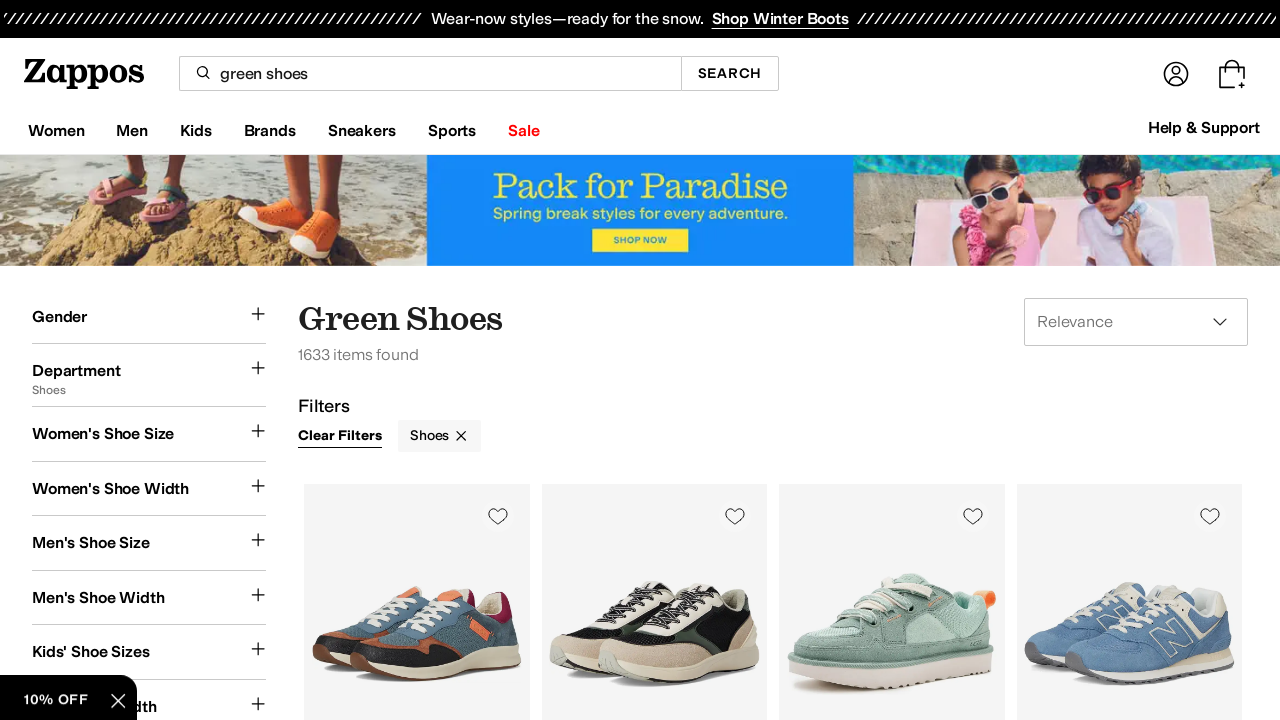

Waited for search results page to load
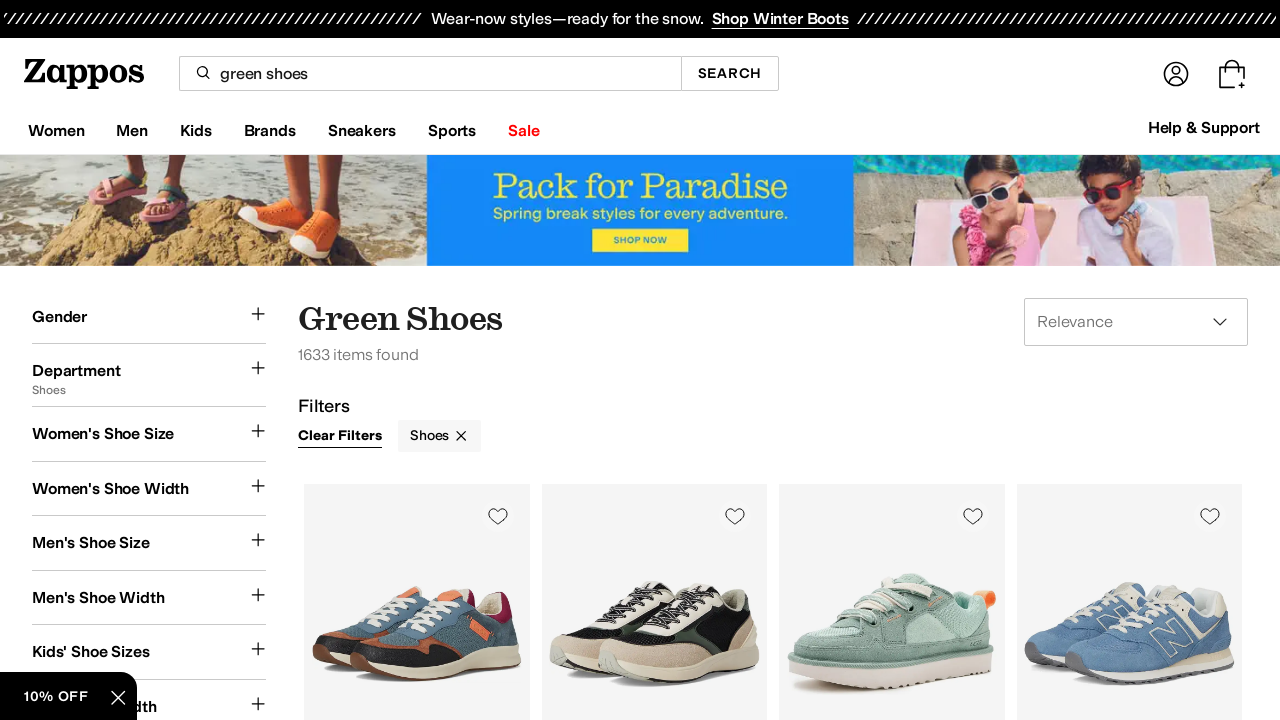

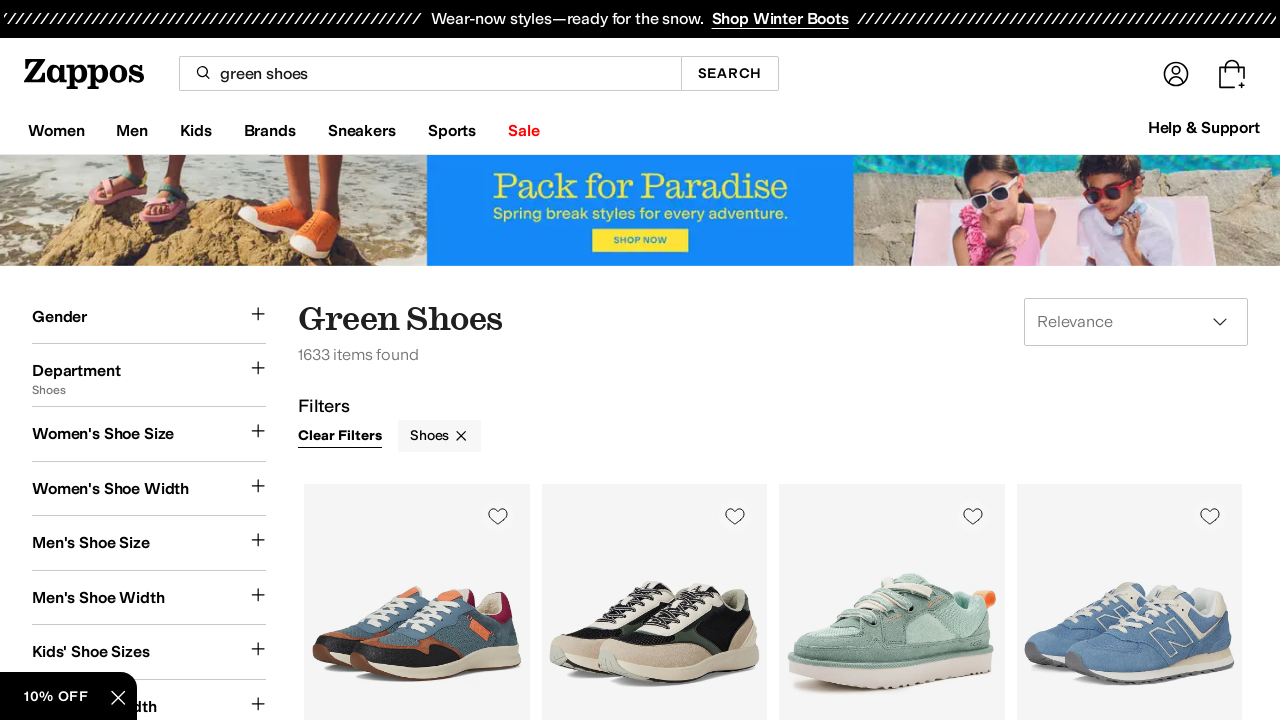